Tests the patient registration portal for registering a person in care (as a legal guardian) by filling out personal information including name, Personal Health Number, and date of birth, then proceeding through the registration flow.

Starting URL: https://healthbc--hlthbcuatx.sandbox.my.site.com/primarycarepatientregistration/s/

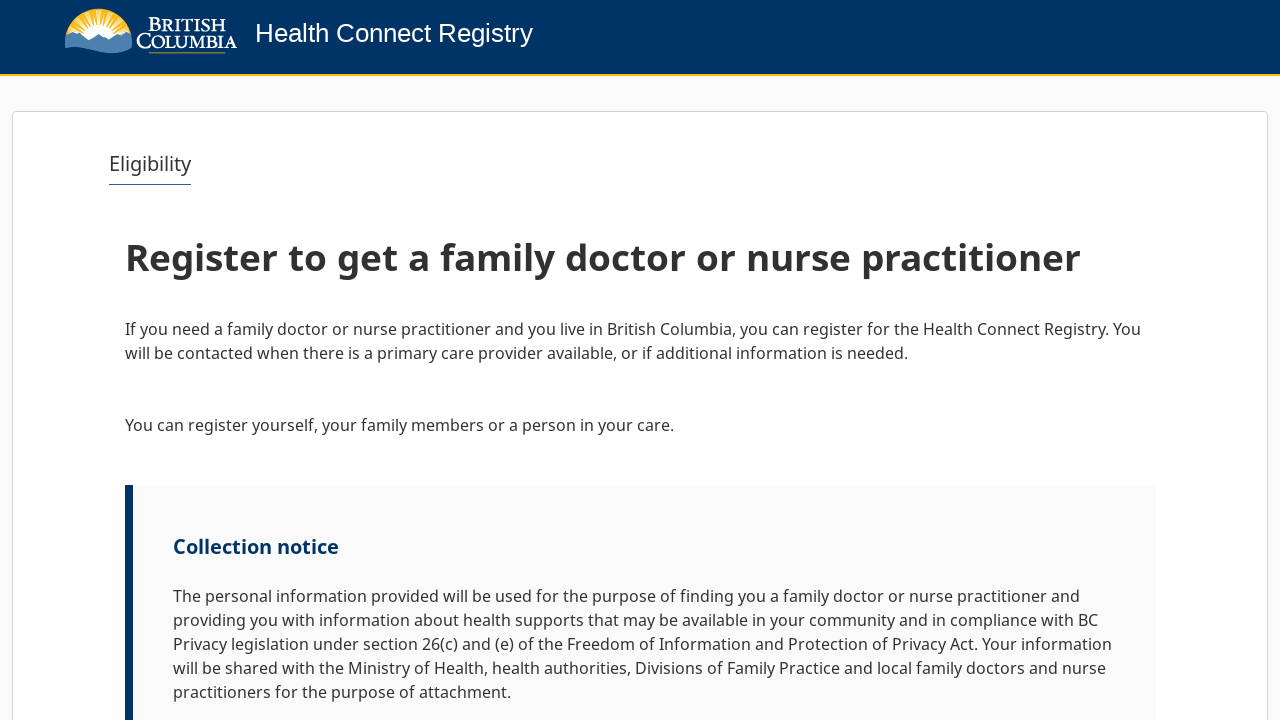

Clicked Next button to start registration at (1092, 660) on internal:role=button[name="Next"i]
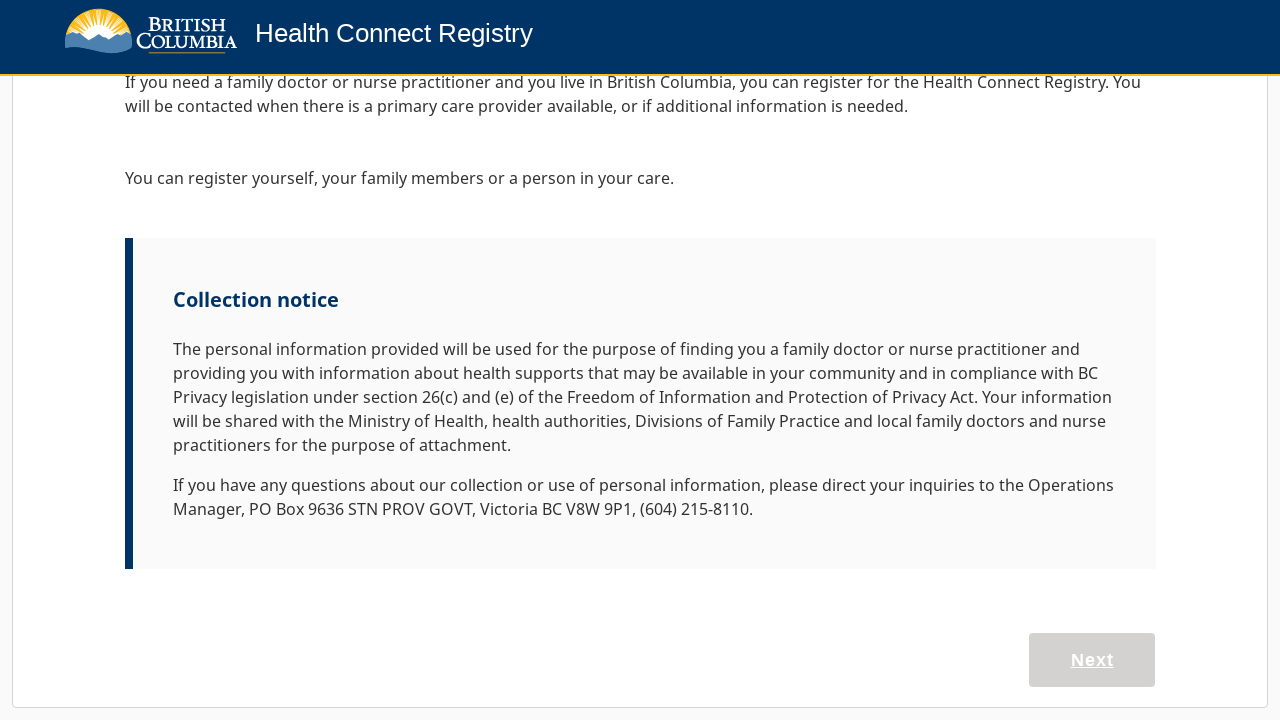

Clicked heading 'I am registering a person in' at (895, 578) on internal:role=heading[name="I am registering a person in"i]
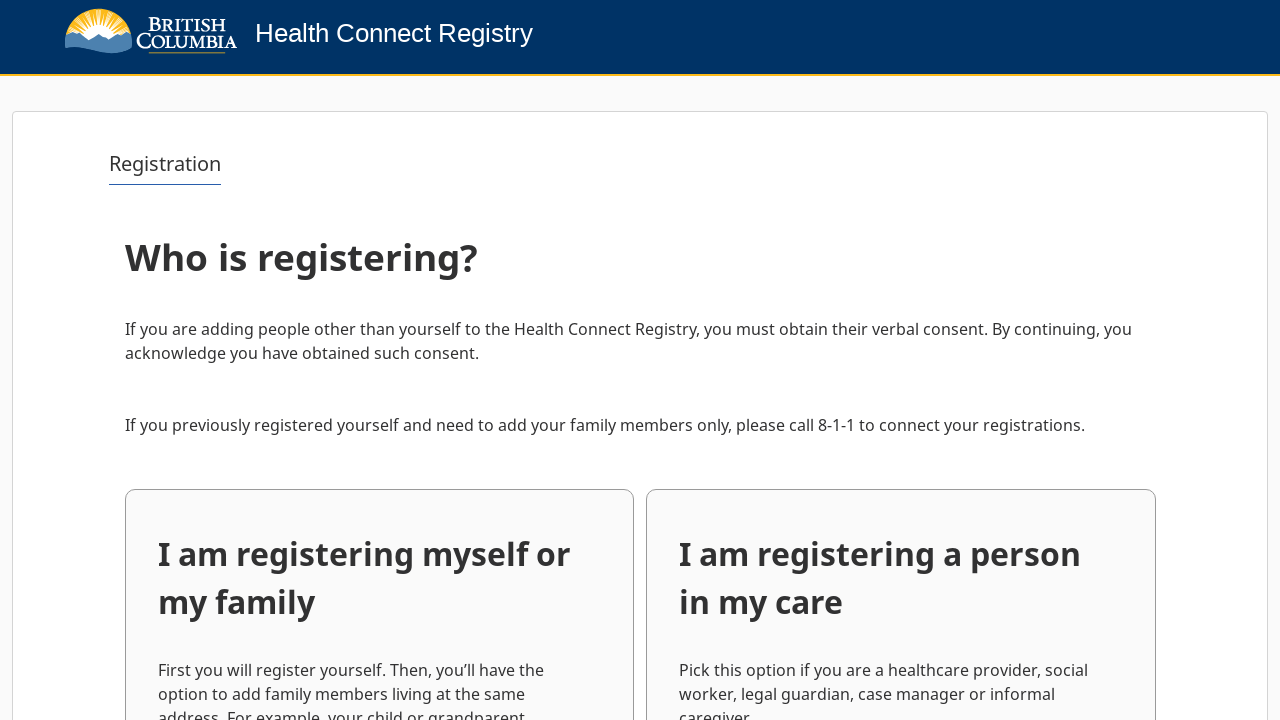

Clicked 'Register a person in my care' button at (901, 611) on internal:role=button[name="Register a person in my care"i]
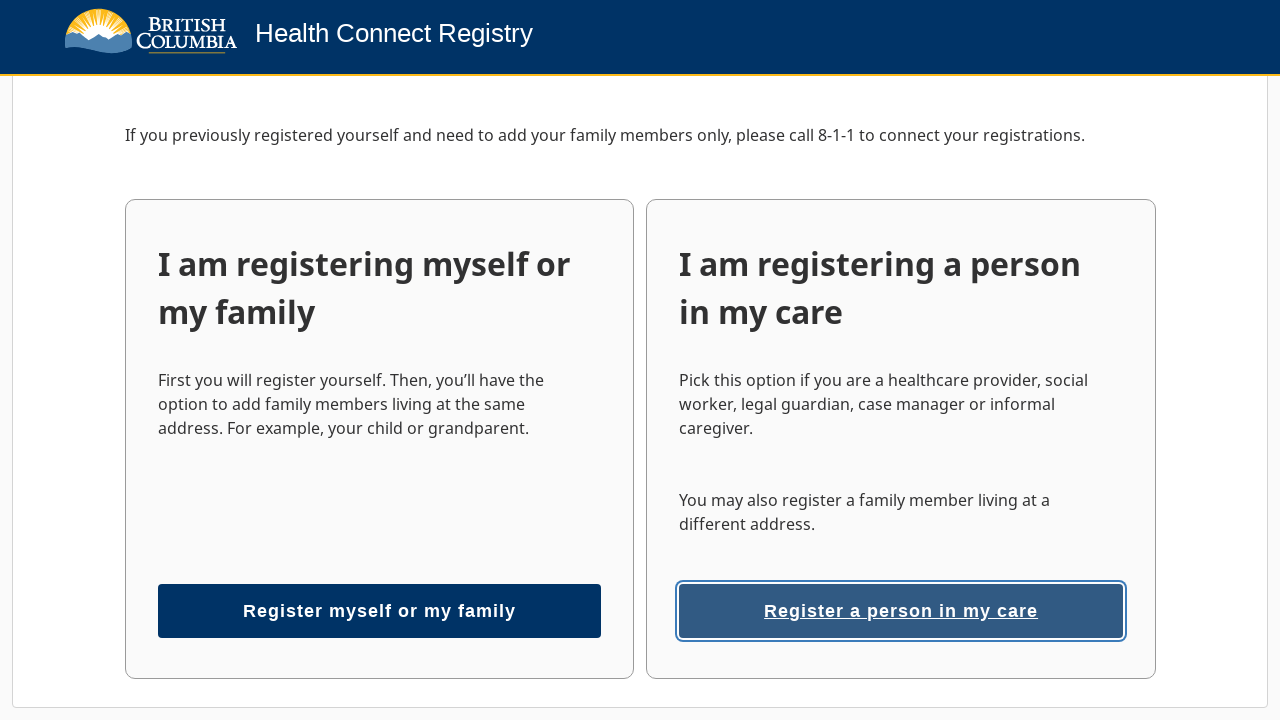

Opened relationship type dropdown at (375, 360) on internal:role=combobox[name="Your relationship to this"i]
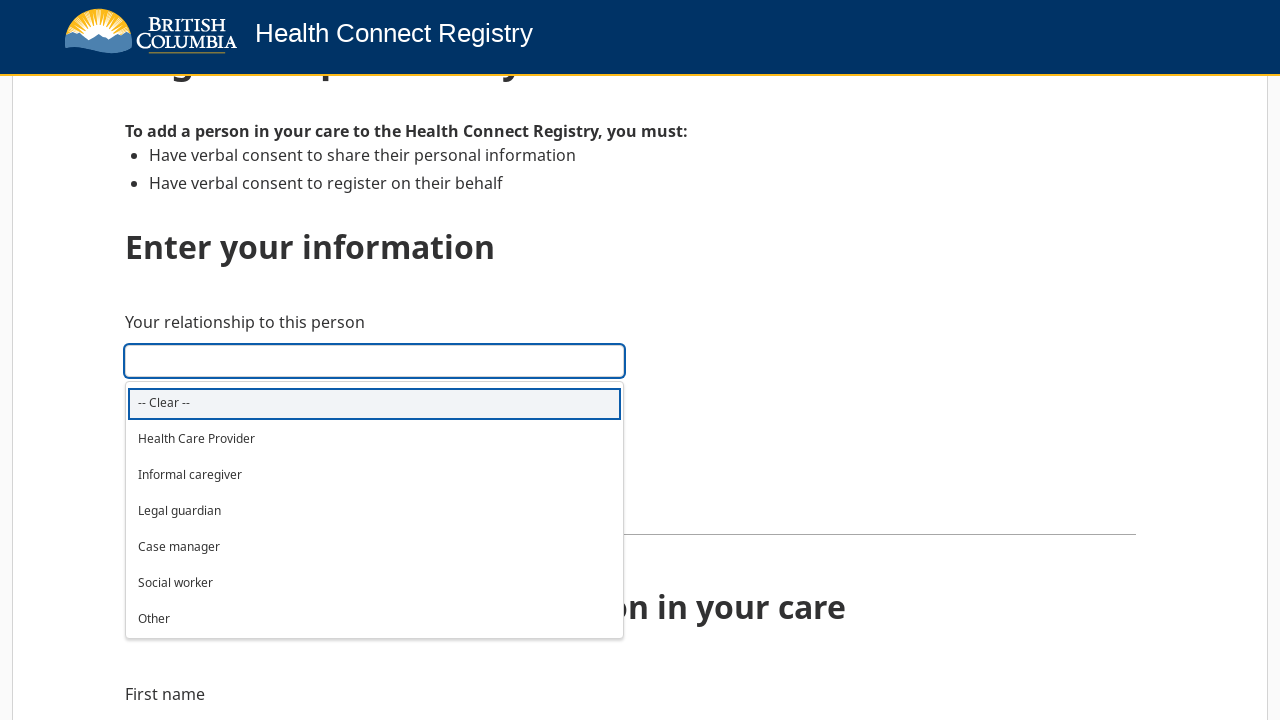

Selected 'Legal guardian' as relationship type at (180, 510) on internal:text="Legal guardian"s
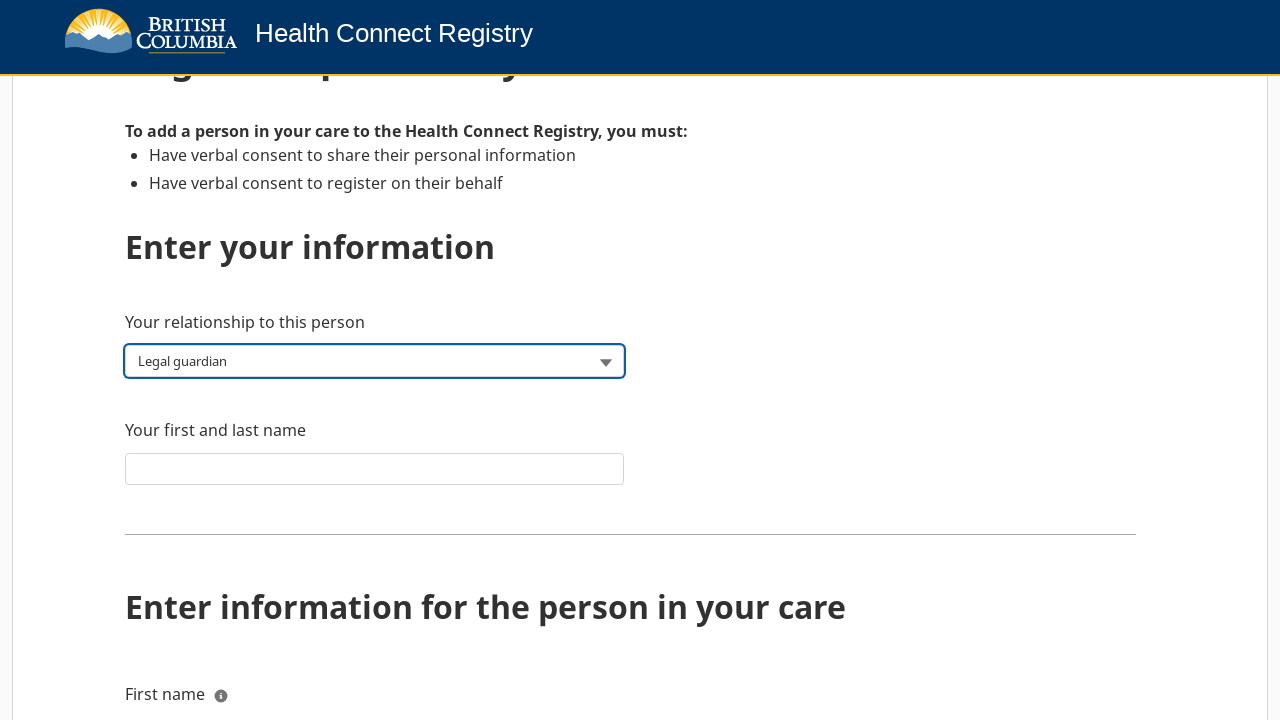

Clicked guardian name field at (375, 468) on internal:label="Your first and last name"i
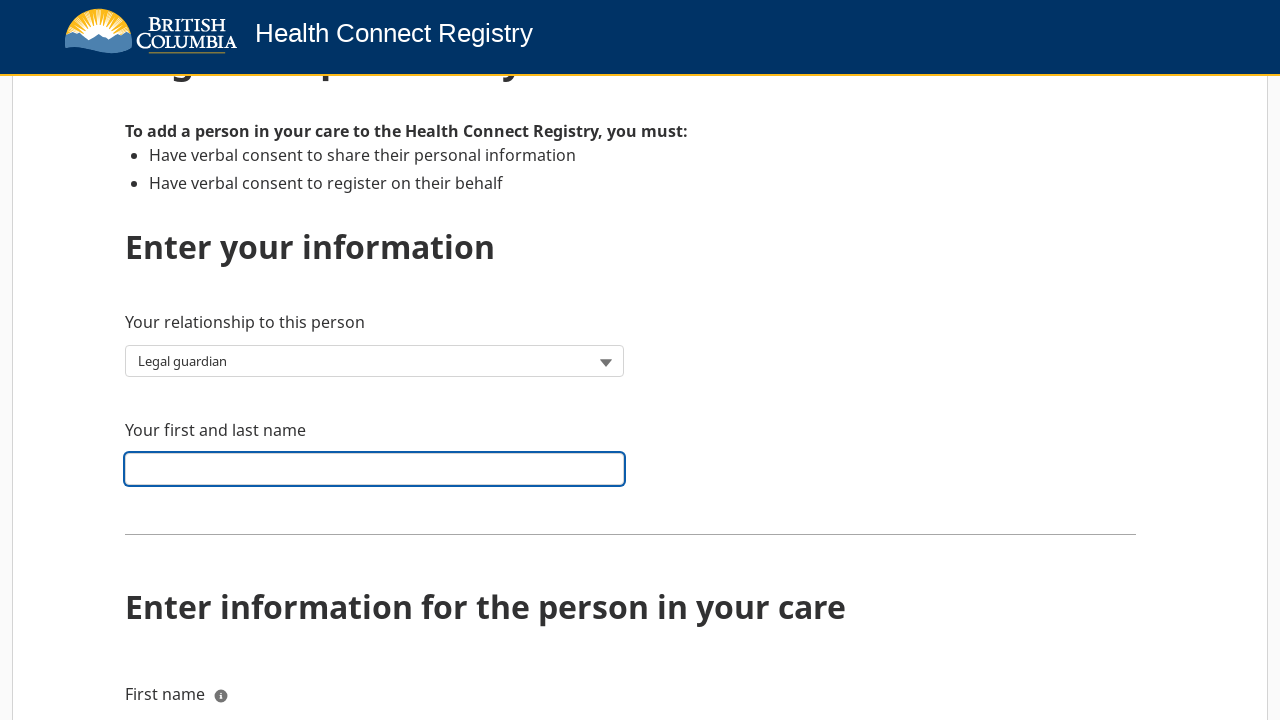

Filled guardian name field with 'TestGuardian LastName' on internal:label="Your first and last name"i
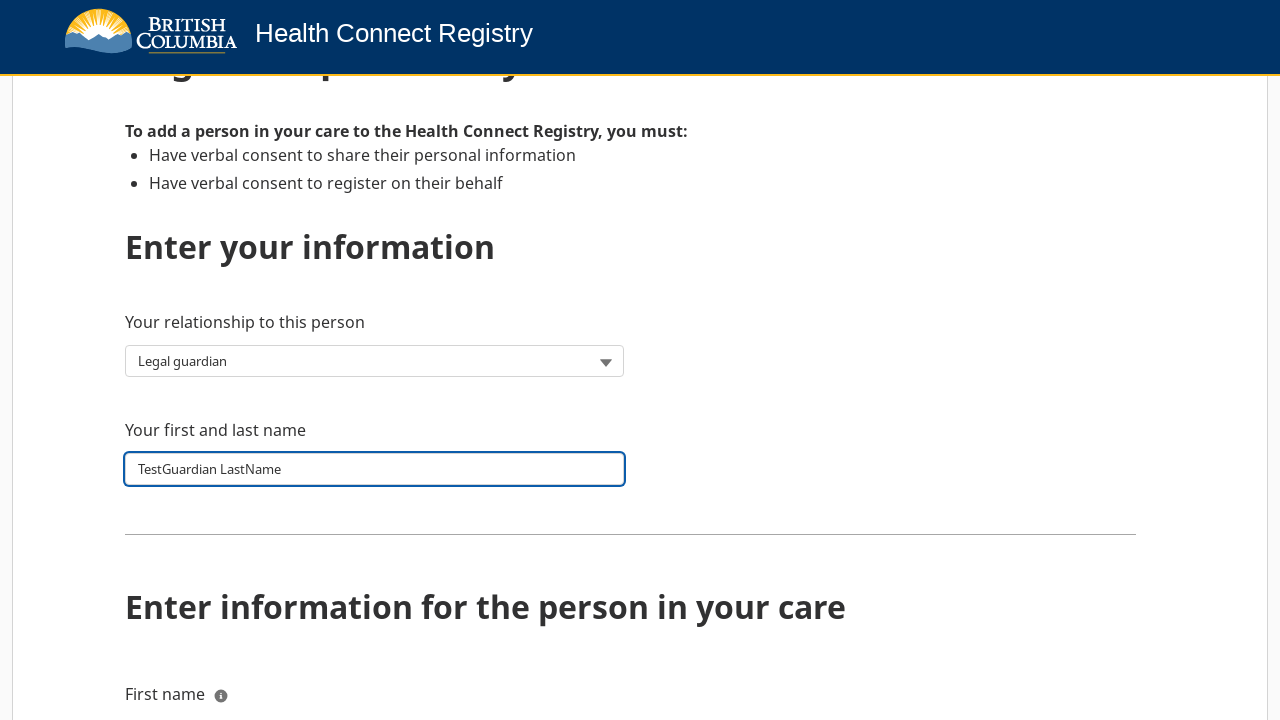

Clicked patient first name field at (375, 704) on internal:label="First name"s
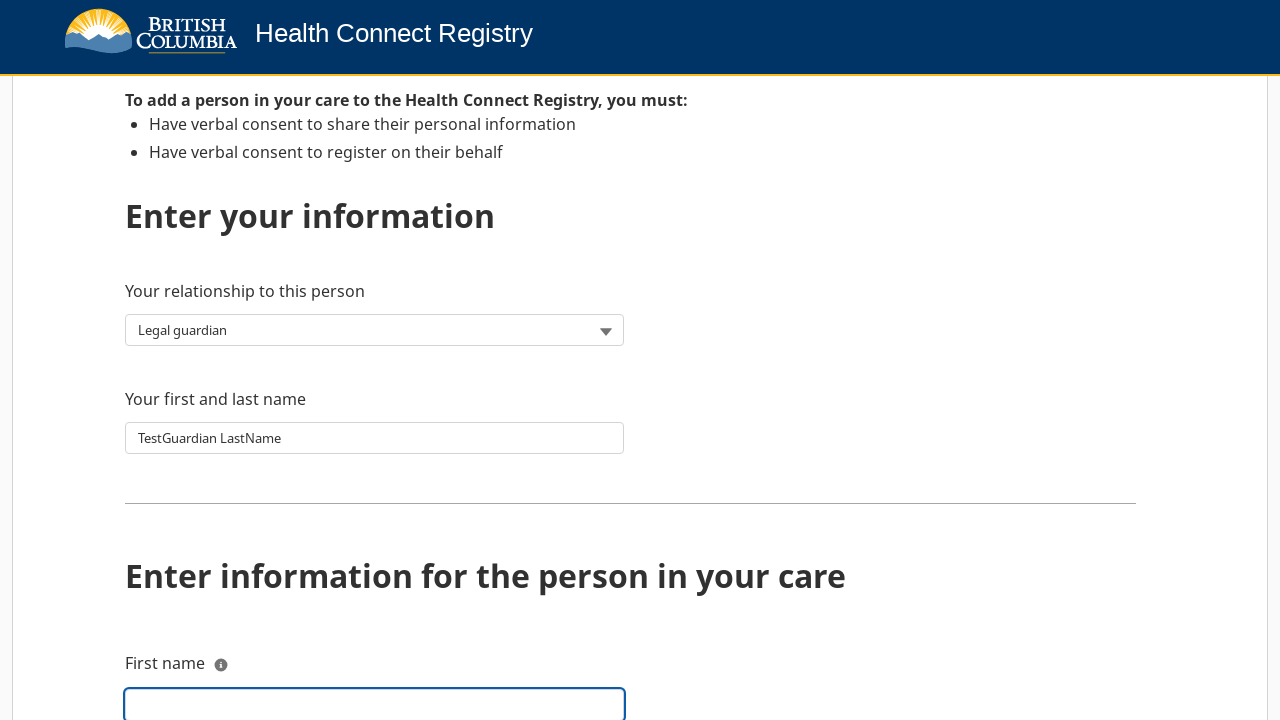

Filled patient first name field with 'Samantha' on internal:label="First name"s
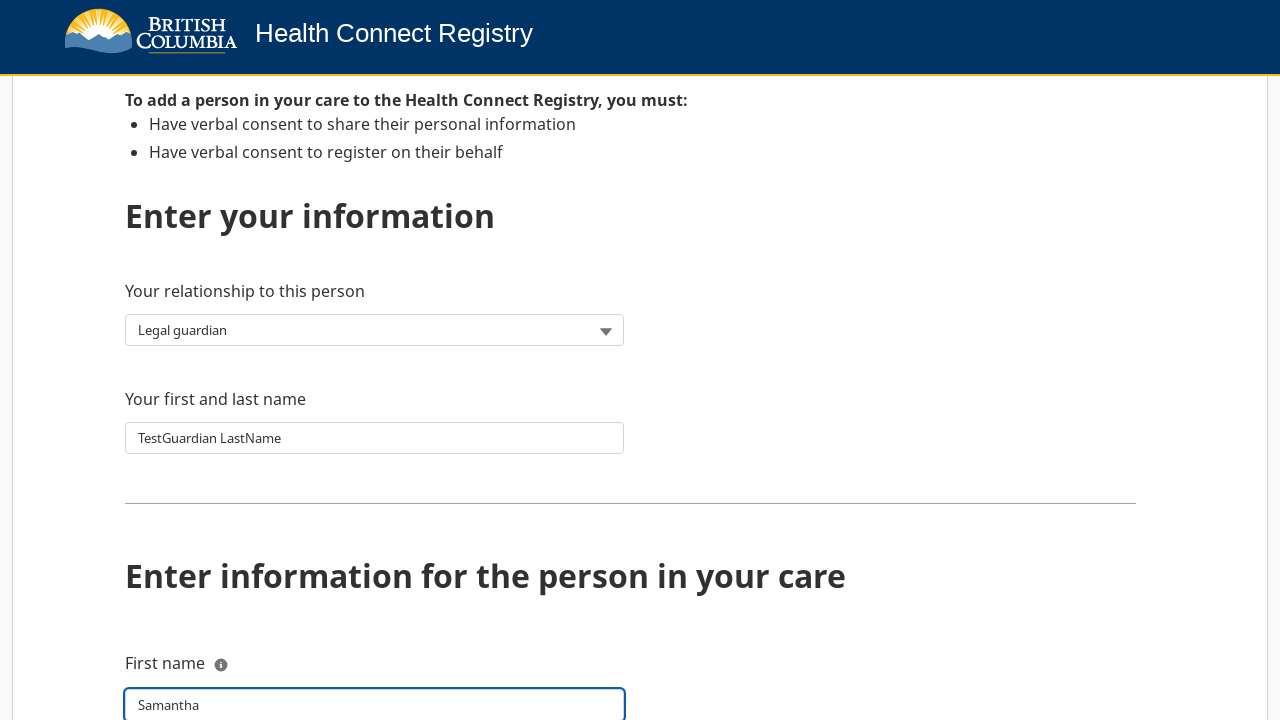

Clicked patient last name field at (375, 361) on internal:label="Last name"s
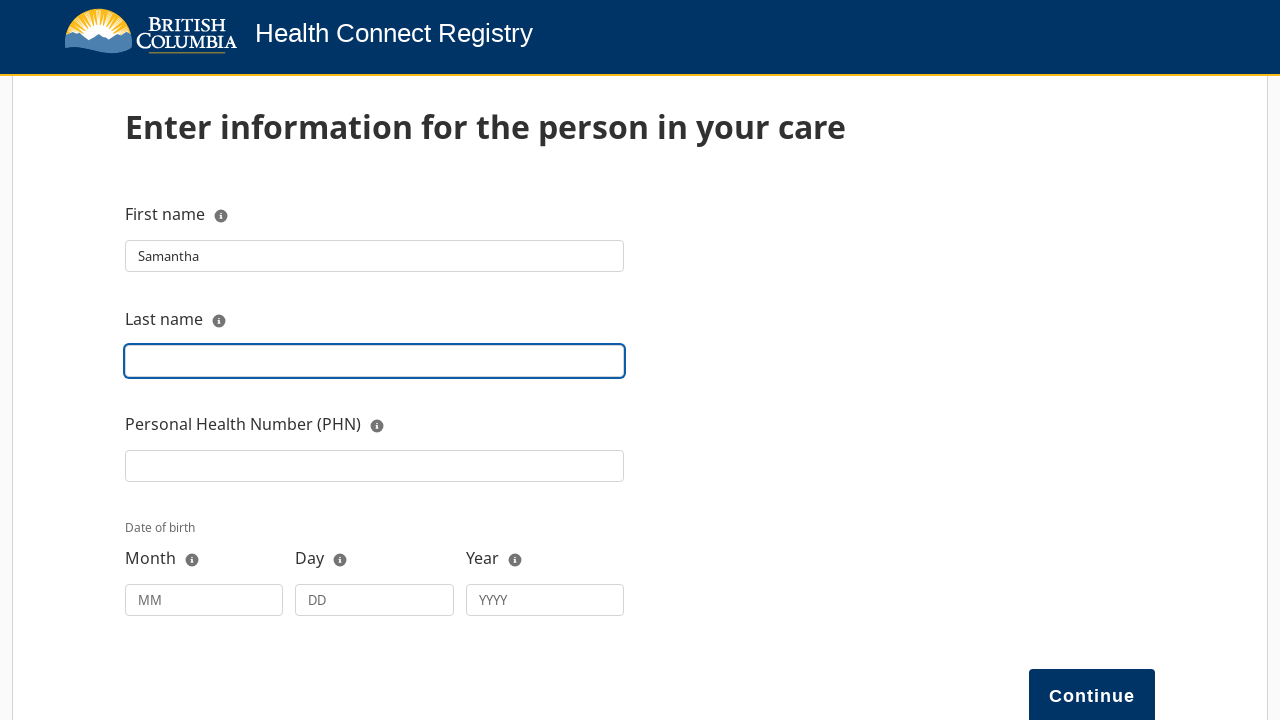

Filled patient last name field with 'Robertson' on internal:label="Last name"s
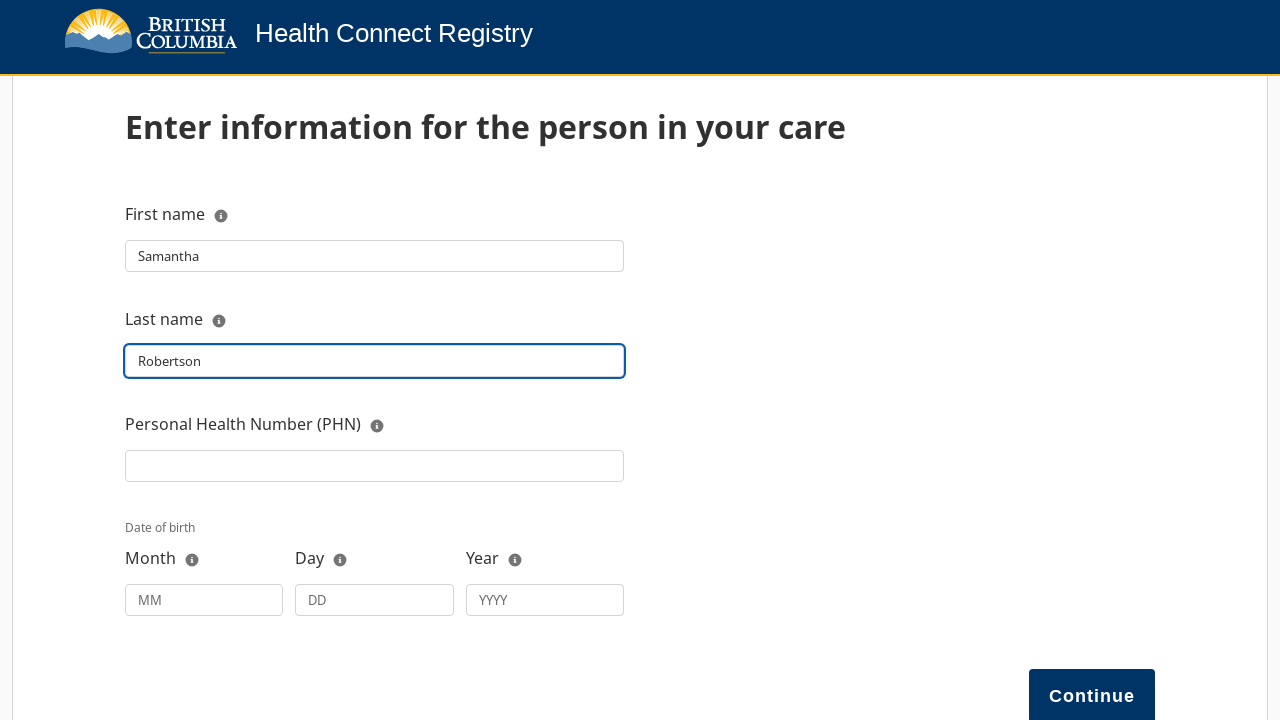

Clicked Personal Health Number field at (375, 466) on internal:label="Personal Health Number (PHN)"s
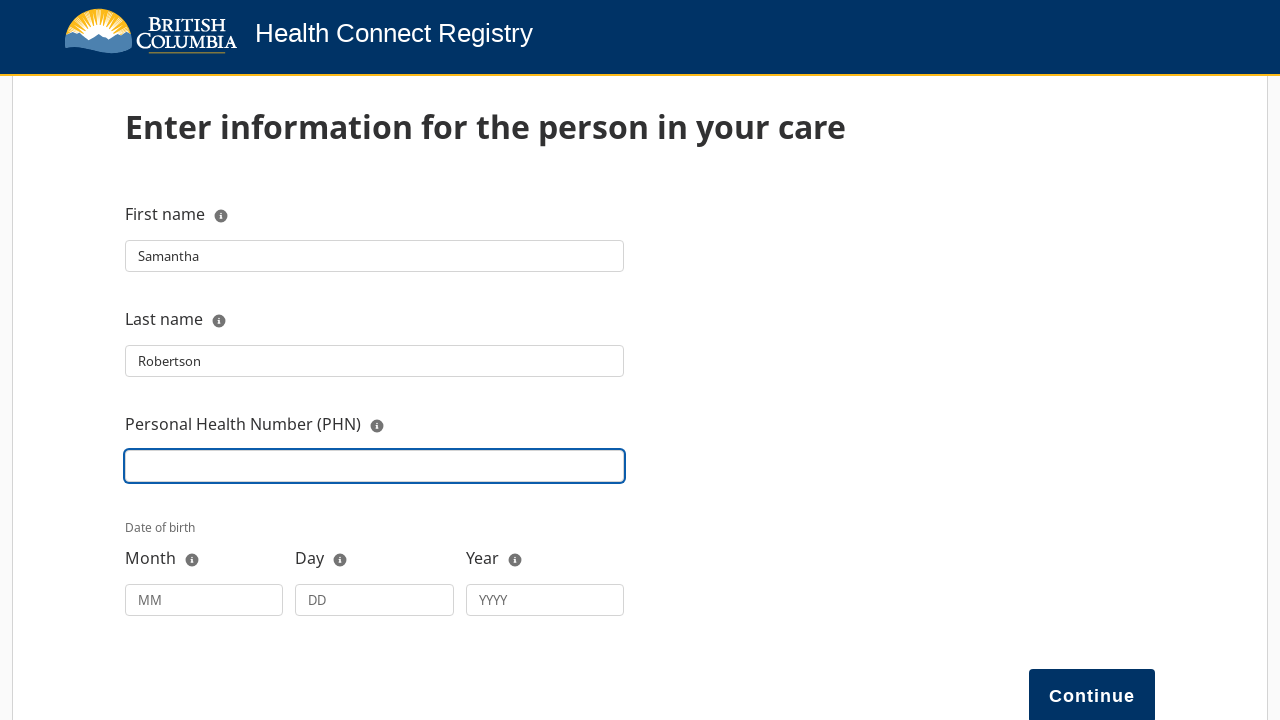

Filled Personal Health Number field with '9873026889' on internal:label="Personal Health Number (PHN)"s
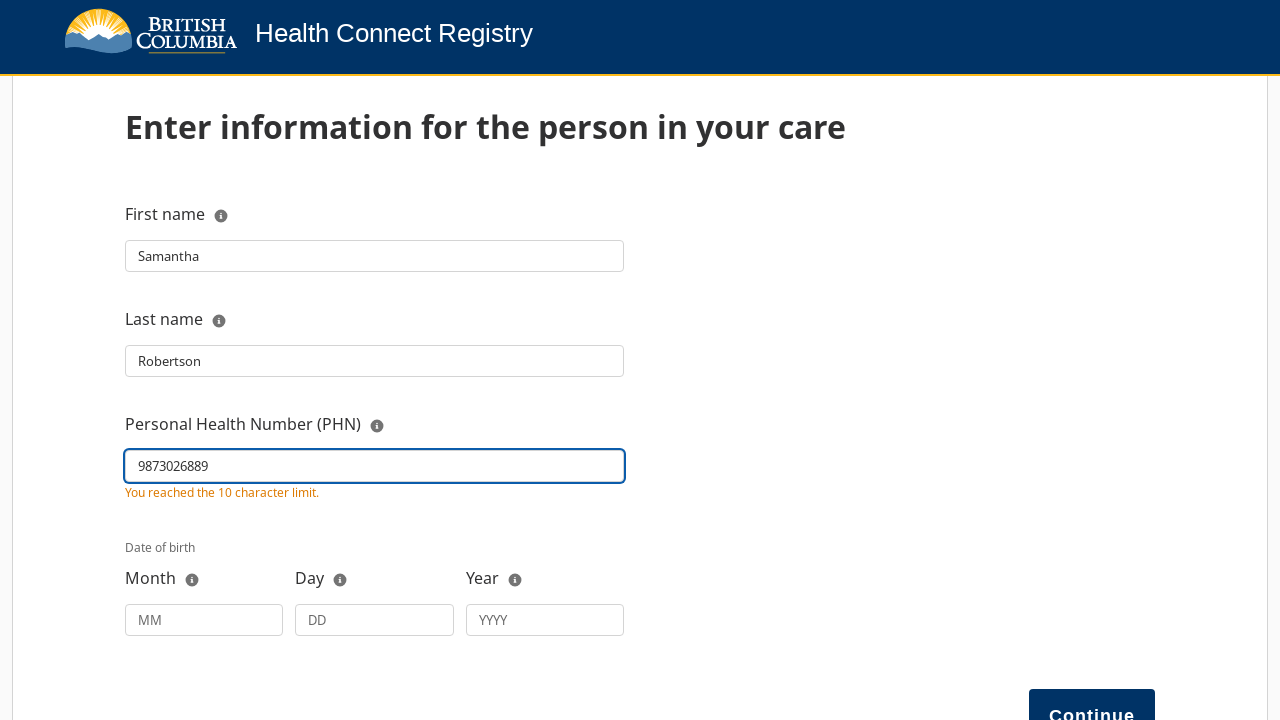

Clicked date of birth month field at (204, 620) on internal:attr=[placeholder="MM"i]
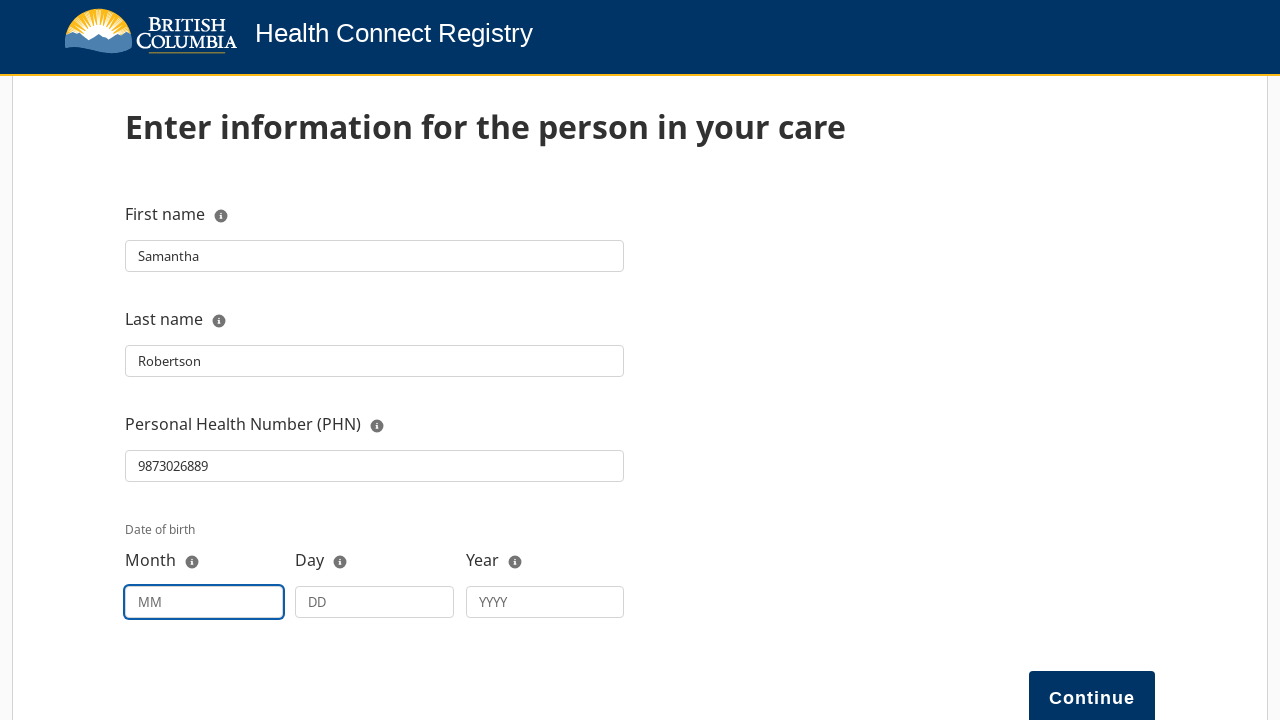

Filled month field with '07' on internal:attr=[placeholder="MM"i]
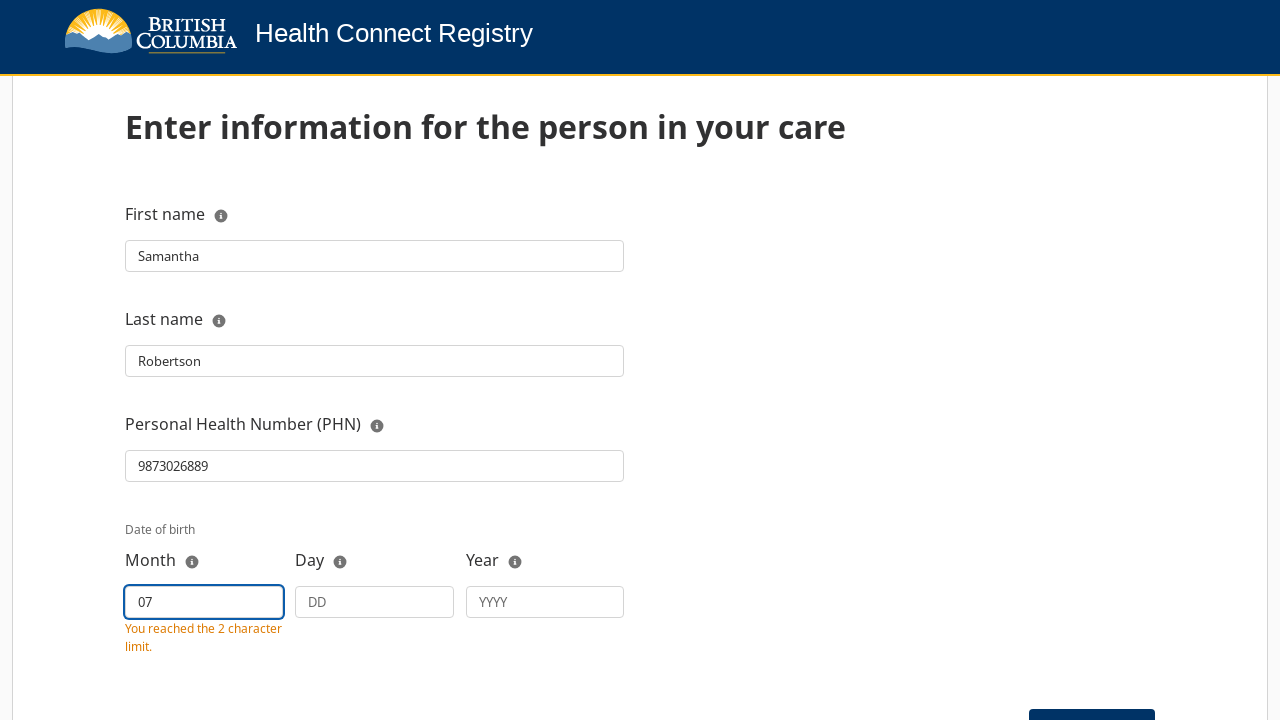

Clicked date of birth day field at (375, 602) on internal:attr=[placeholder="DD"i]
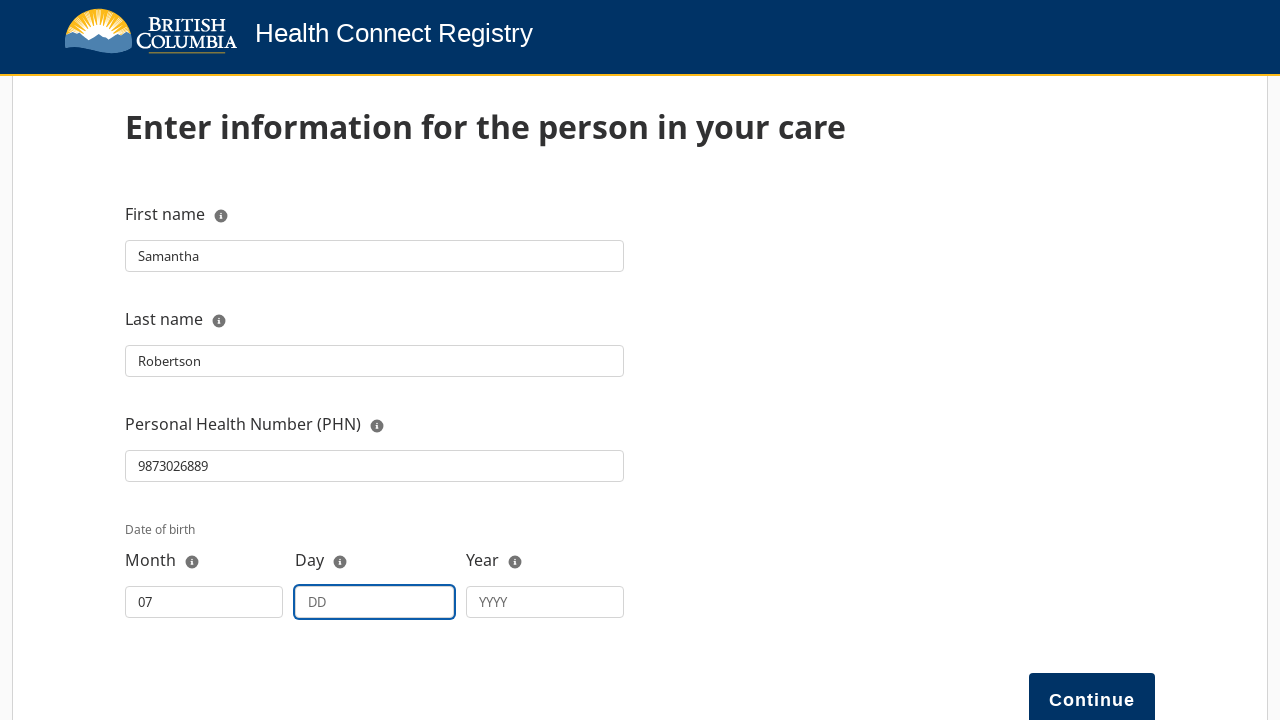

Filled day field with '21' on internal:attr=[placeholder="DD"i]
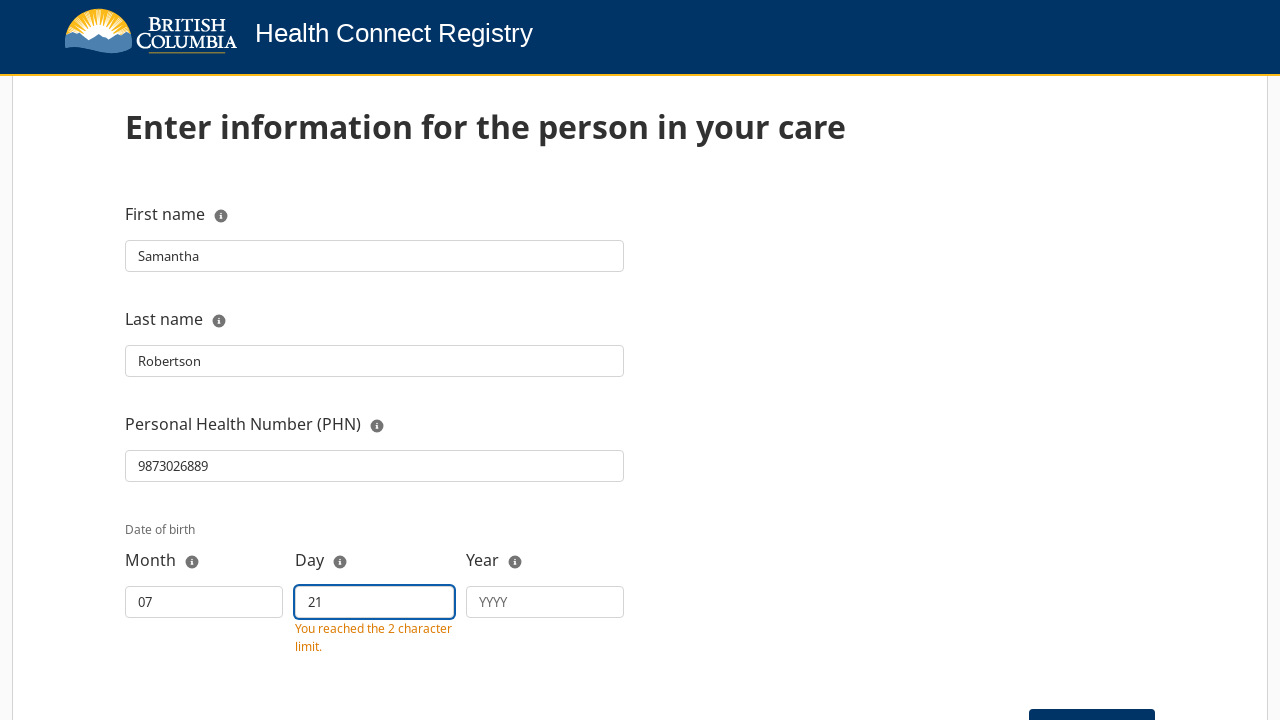

Clicked date of birth year field at (545, 602) on internal:attr=[placeholder="YYYY"i]
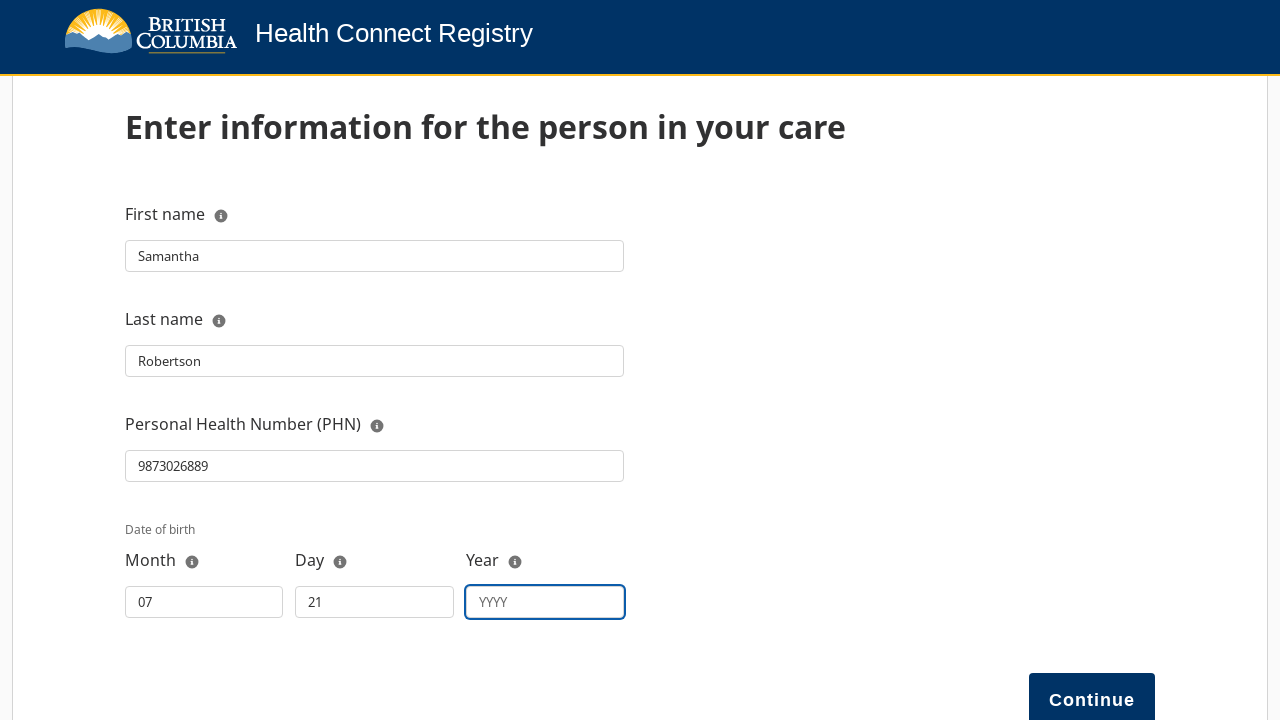

Filled year field with '1977' (complete DOB: 07/21/1977) on internal:attr=[placeholder="YYYY"i]
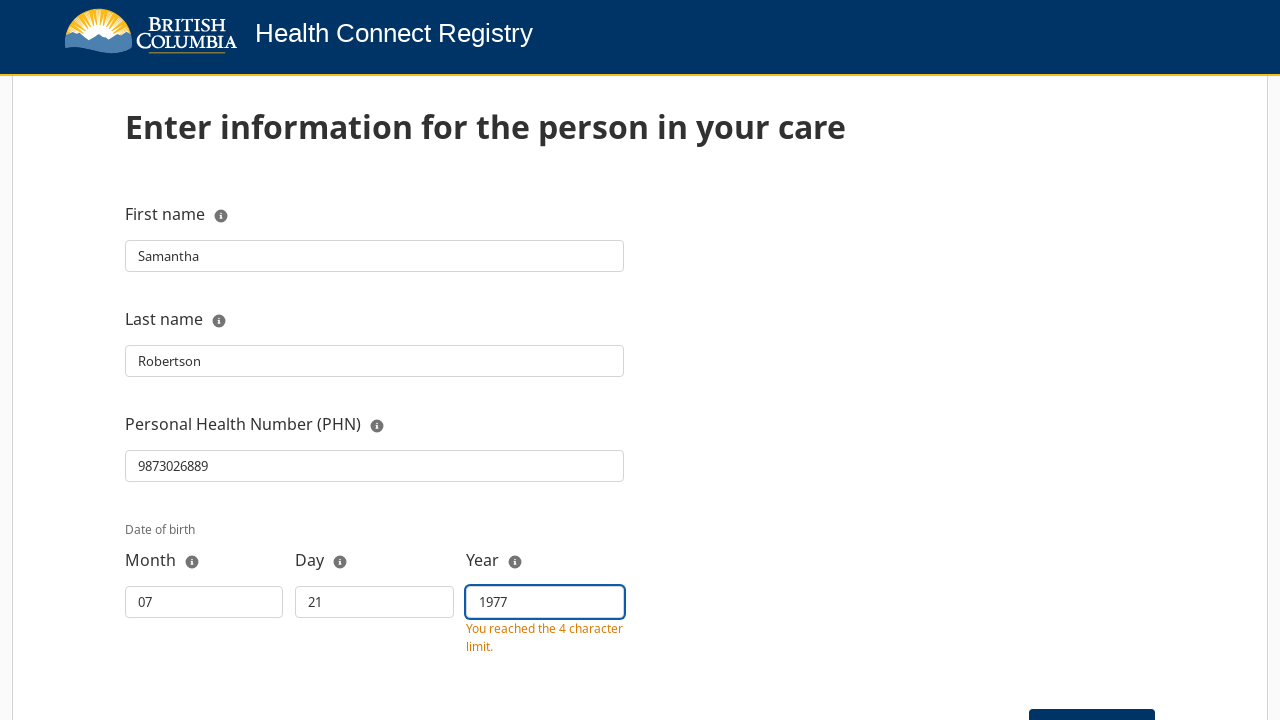

Clicked Continue button to proceed after filling patient information at (1092, 693) on internal:role=button[name="Continue"i]
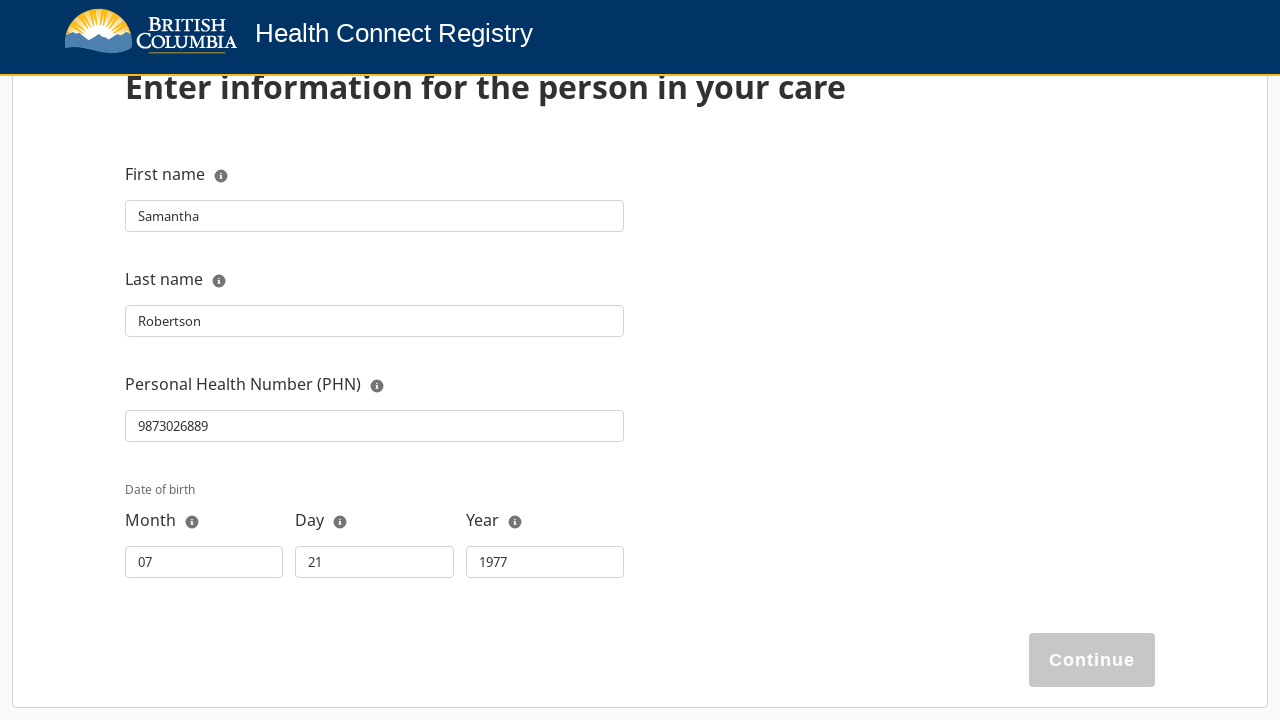

Clicked Continue button again to proceed to next registration step at (1092, 660) on internal:role=button[name="Continue"i]
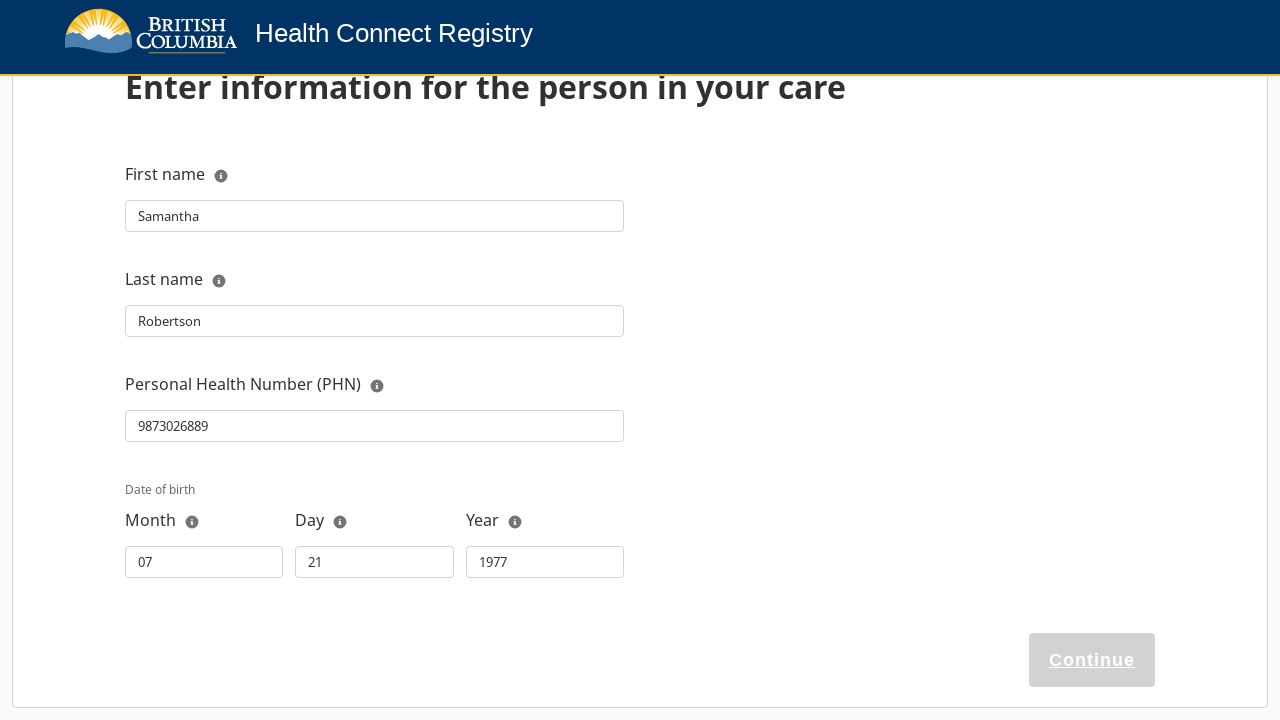

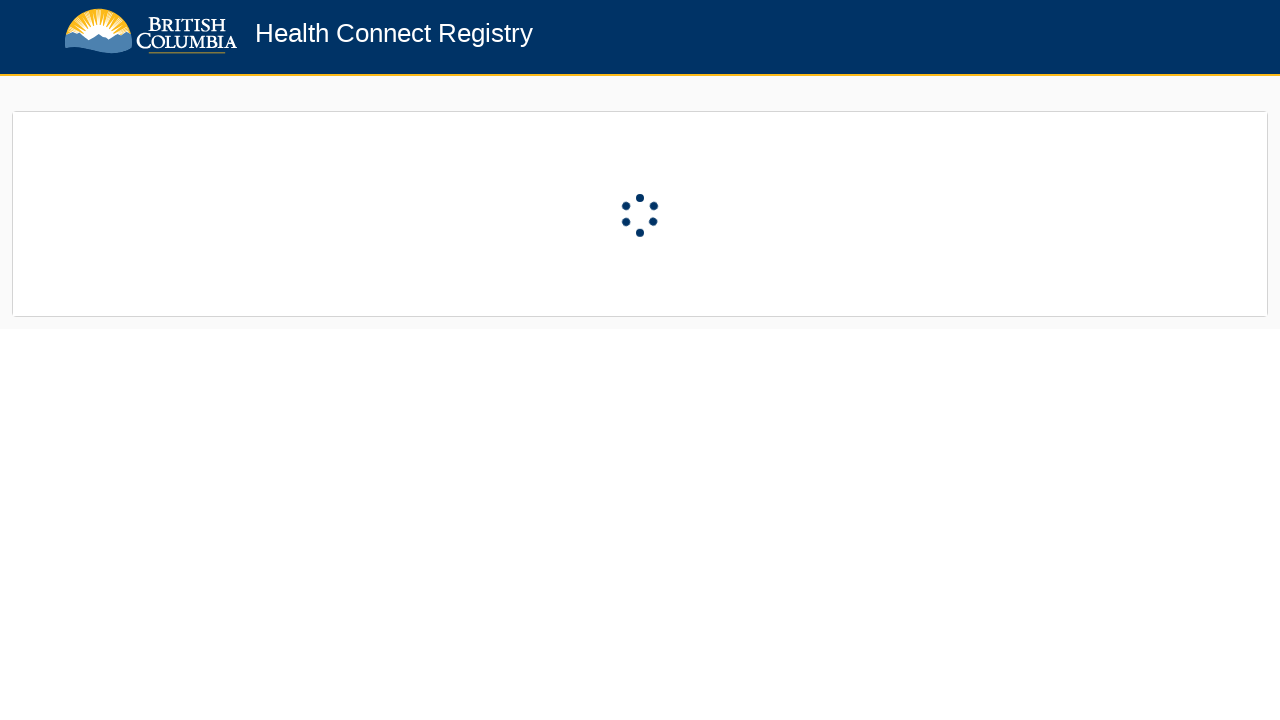